Navigates to the 99 Bottles of Beer website, clicks on the lyrics link in the submenu, and verifies that the main content contains the complete lyrics of the song.

Starting URL: http://www.99-bottles-of-beer.net/

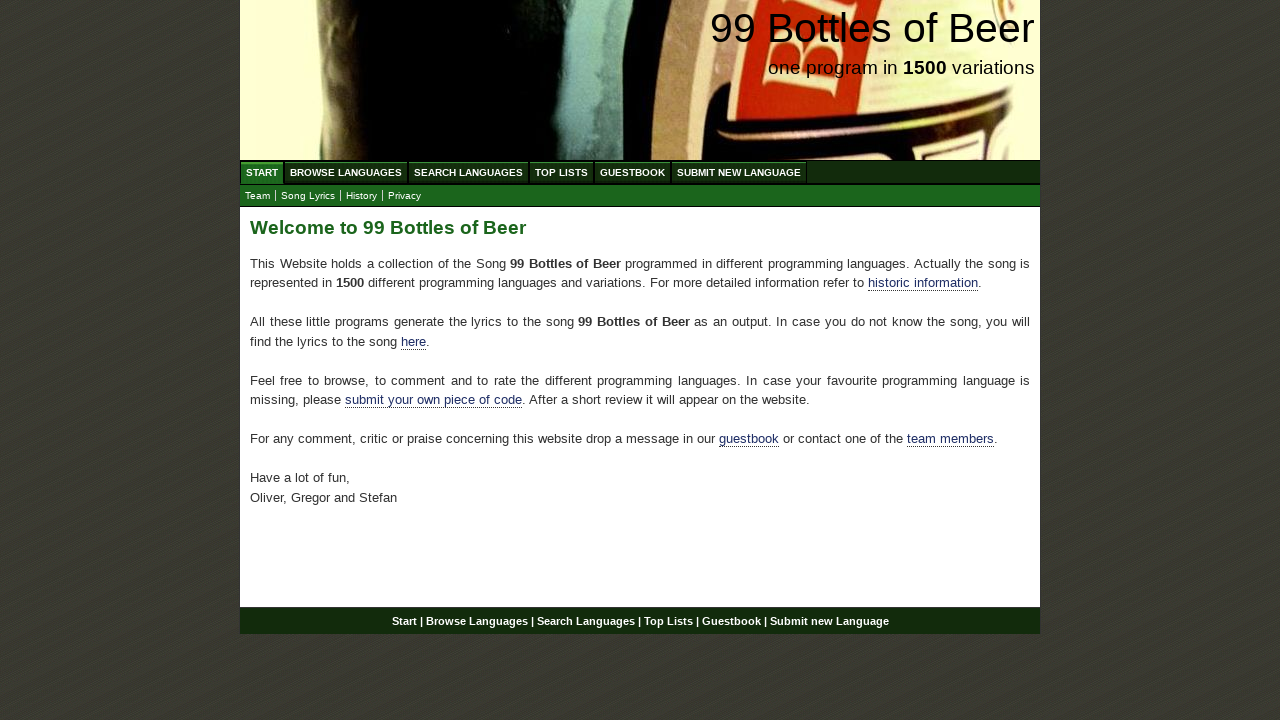

Clicked on the Lyrics link in the submenu at (308, 196) on xpath=//ul[@id='submenu']/li/a[@href='lyrics.html']
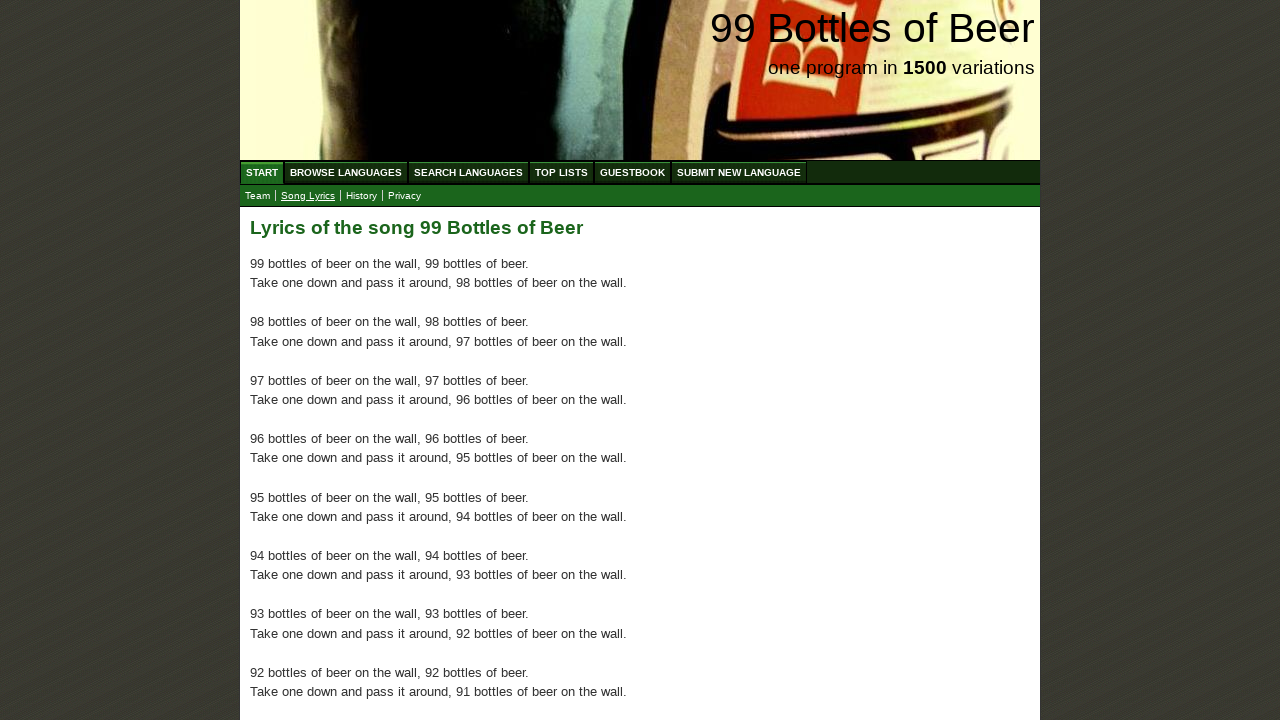

Main content area loaded
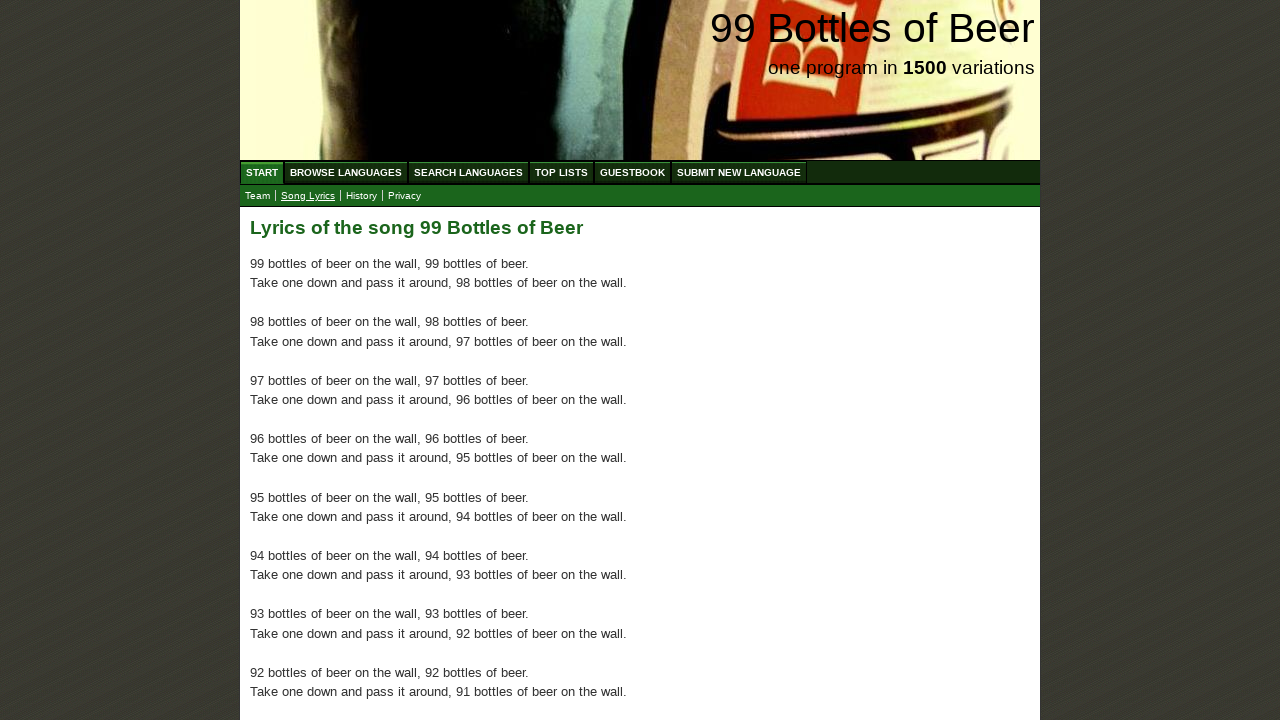

Retrieved main content text
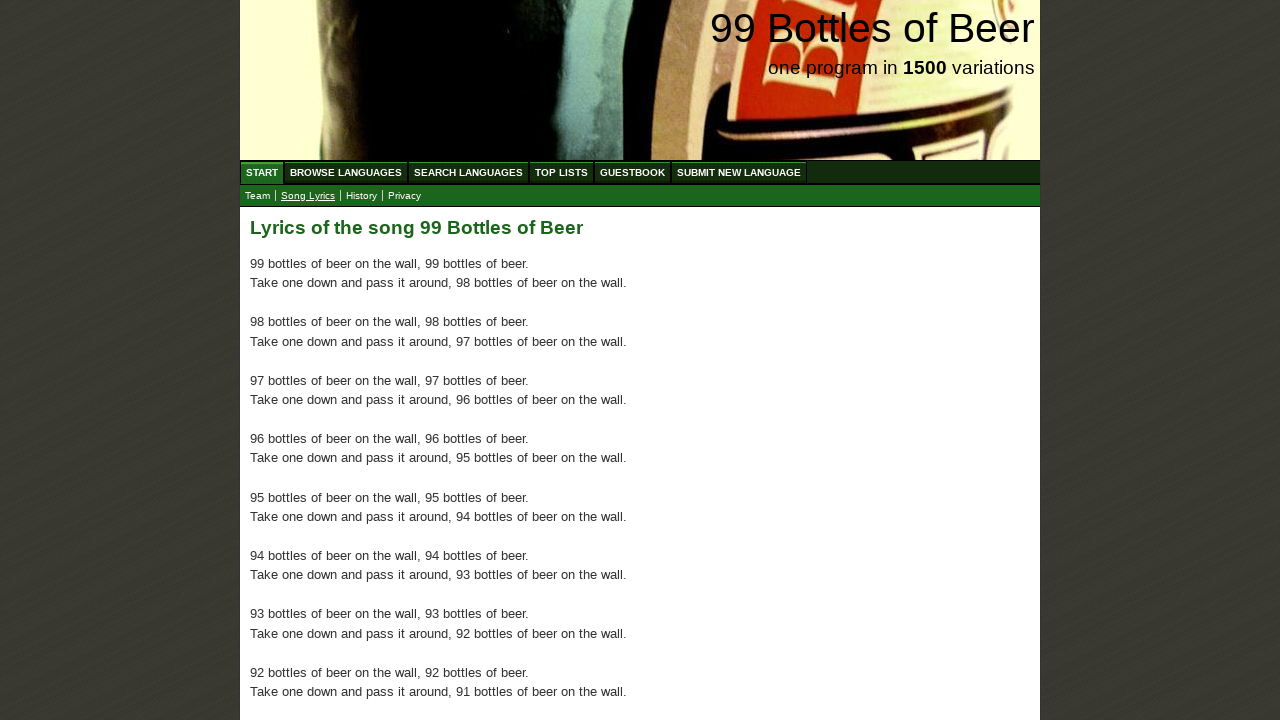

Verified page title 'Lyrics of the song 99 Bottles of Beer' is present
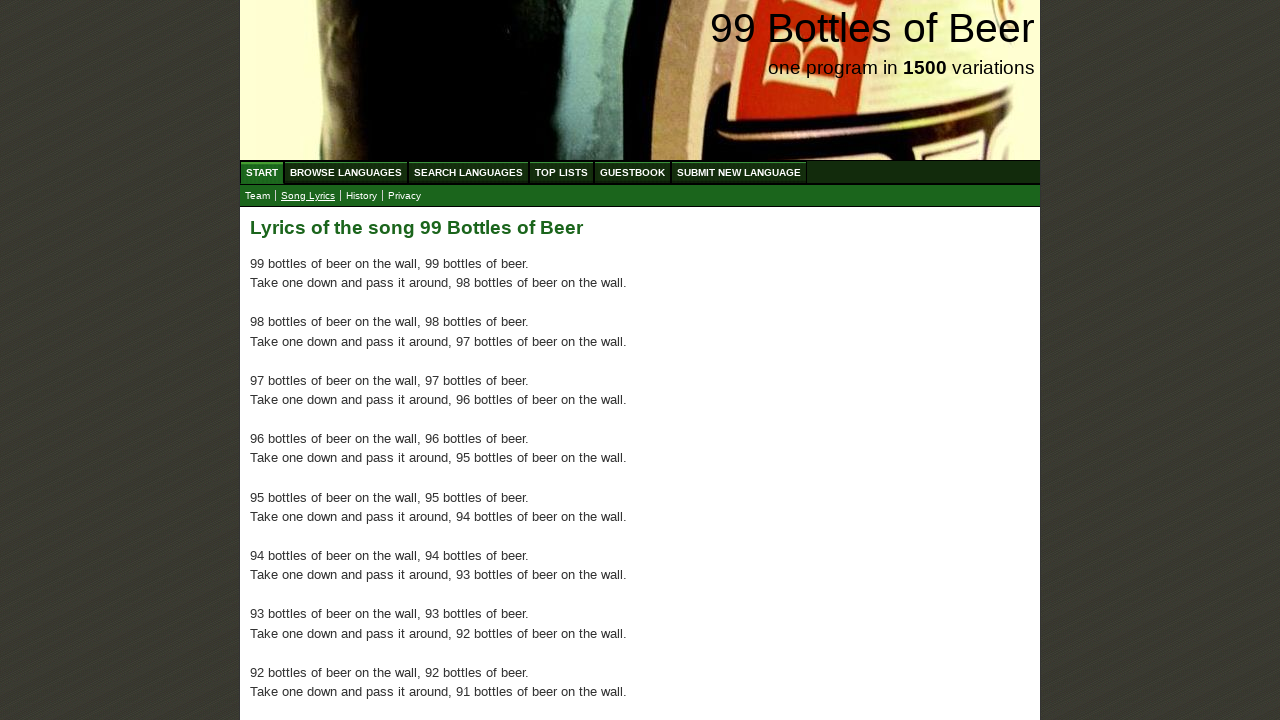

Verified opening lyrics are present
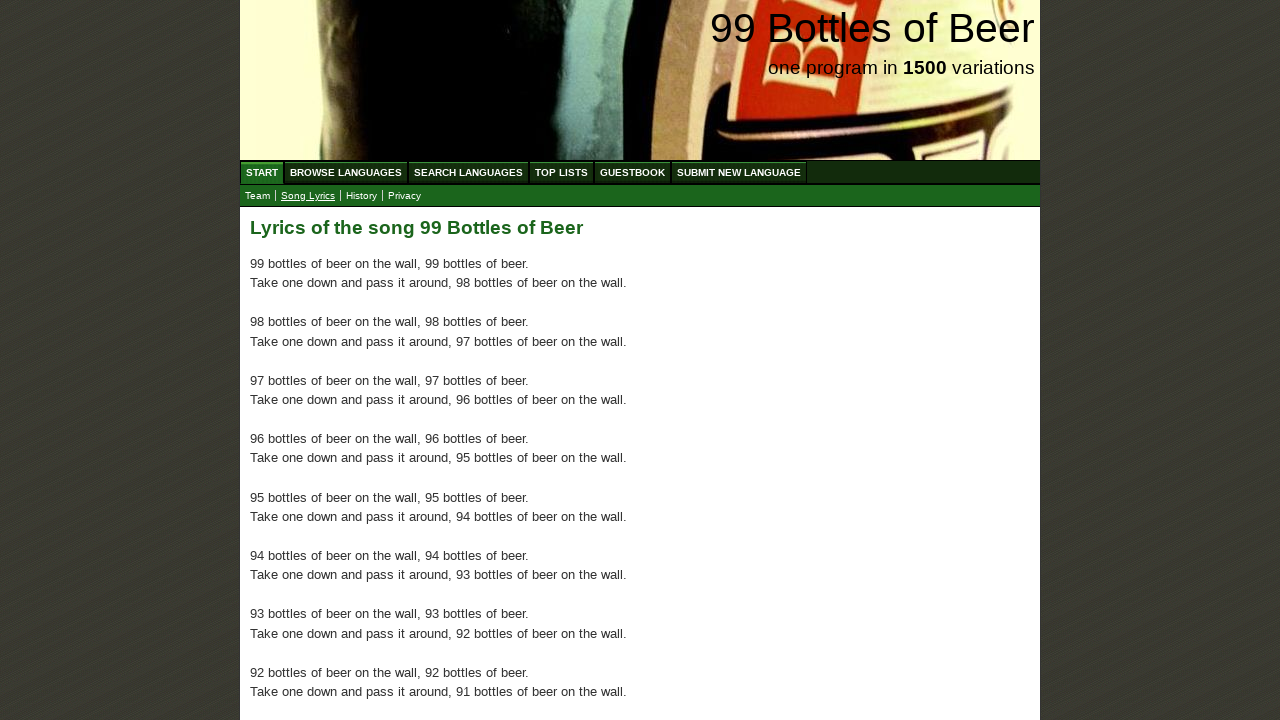

Verified closing lyrics are present
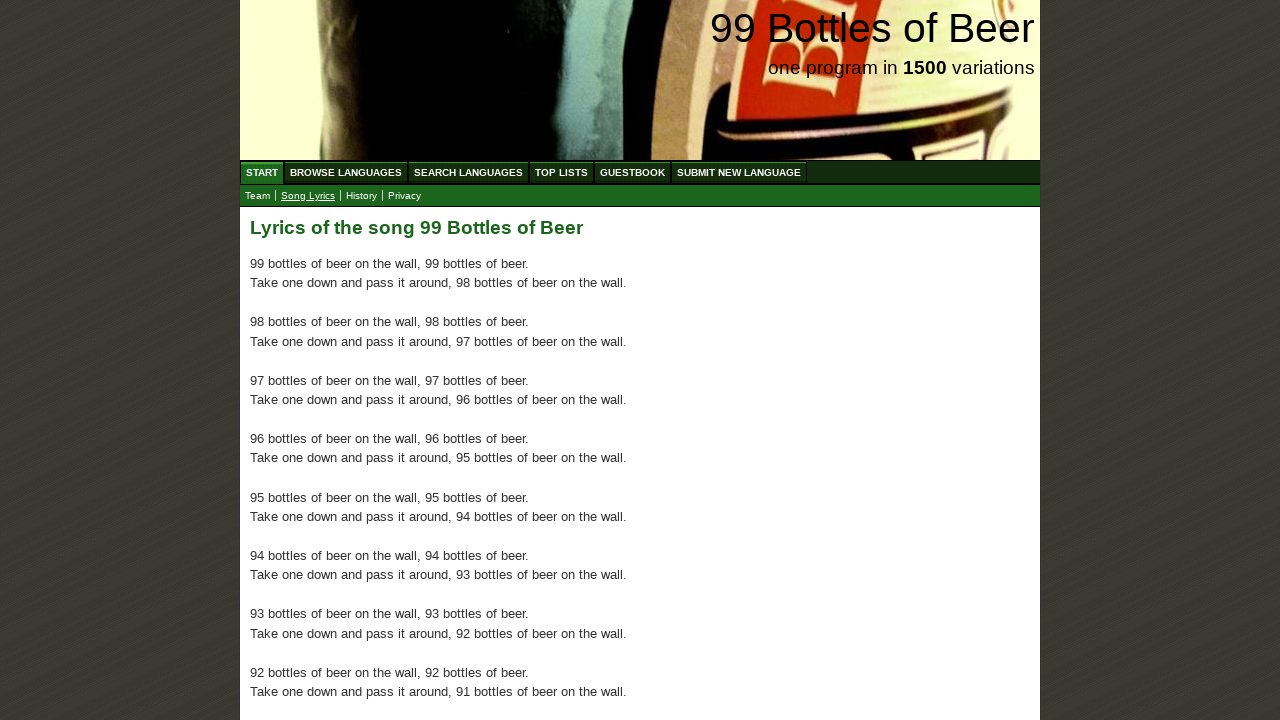

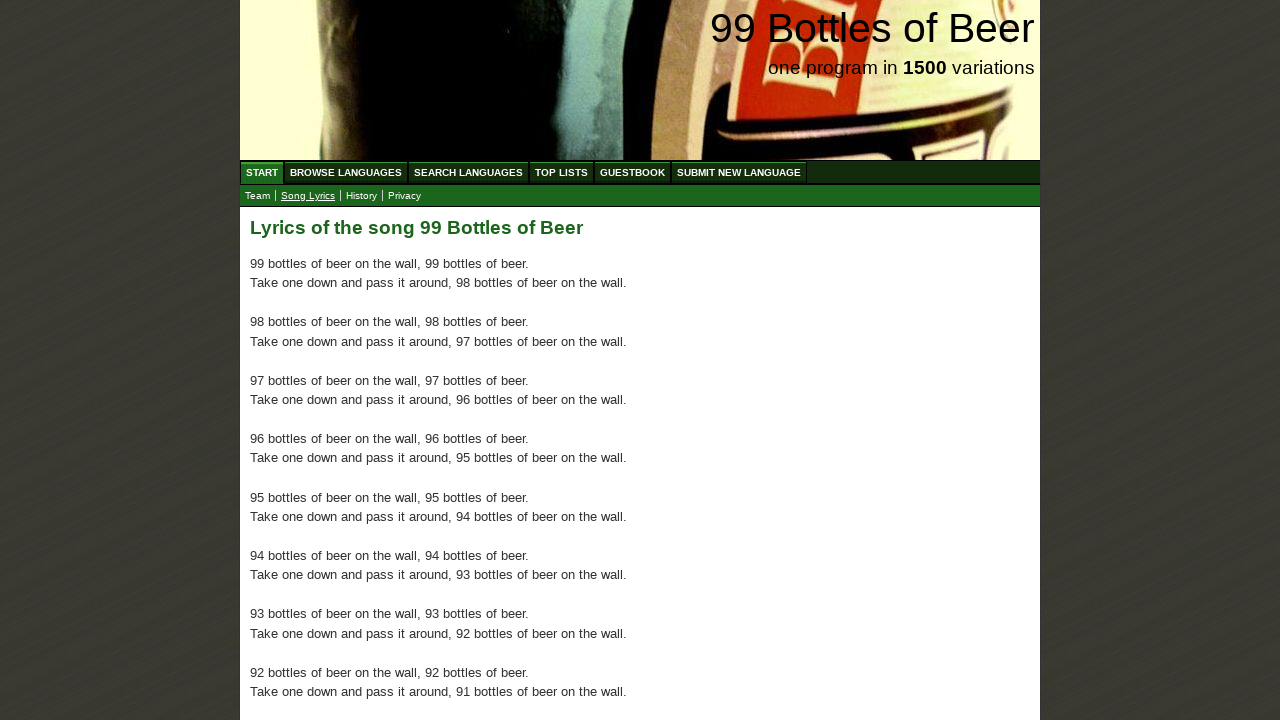